Tests frame handling by switching between frames and the main page, filling form fields in frame2 and then in the main page

Starting URL: https://www.hyrtutorials.com/p/frames-practice.html

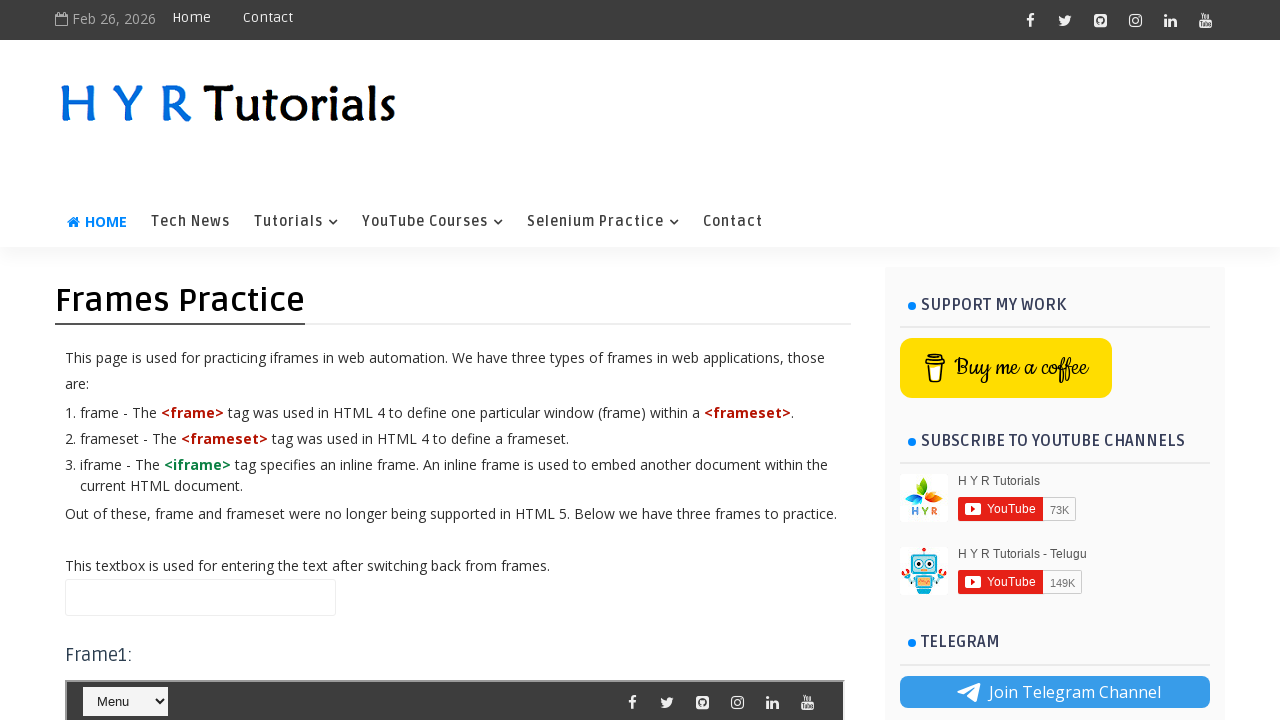

Located frame2 element
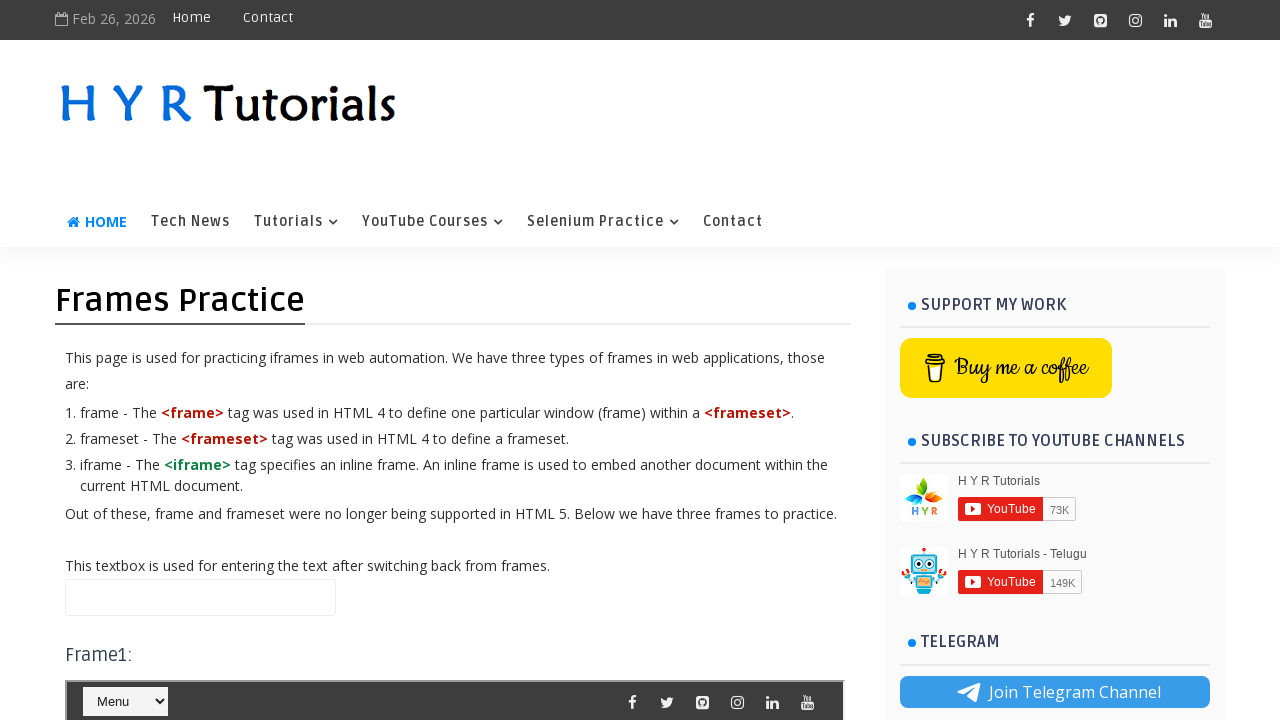

Filled first name field in frame2 with 'Poornima' on #frm2 >> internal:control=enter-frame >> #firstName
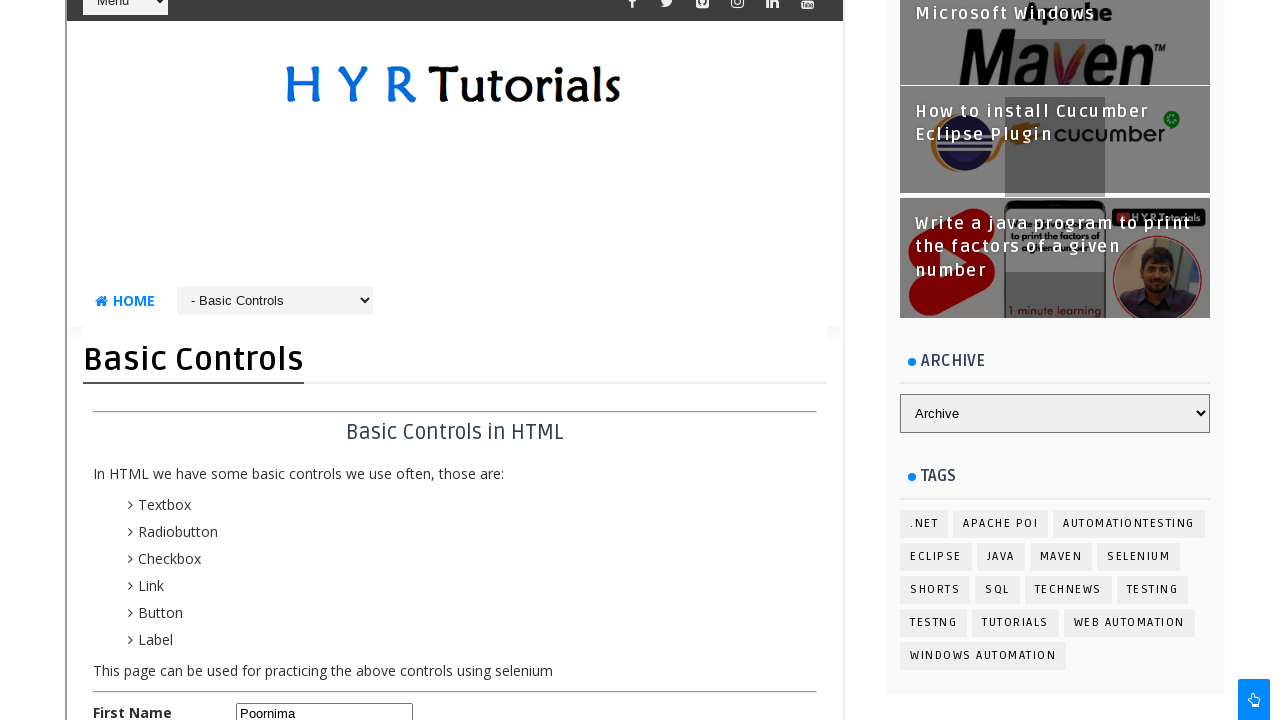

Filled last name field in frame2 with 'Devi' on #frm2 >> internal:control=enter-frame >> #lastName
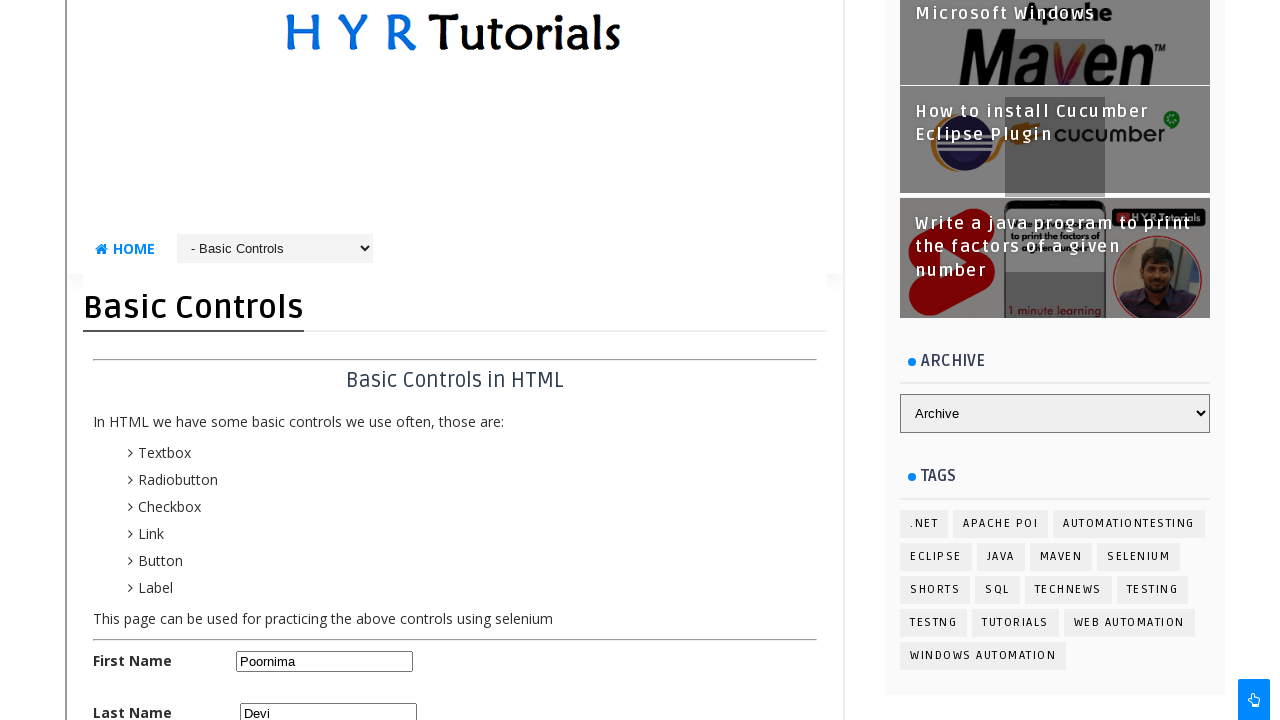

Filled name field in main page with 'GoodMorning' on #name
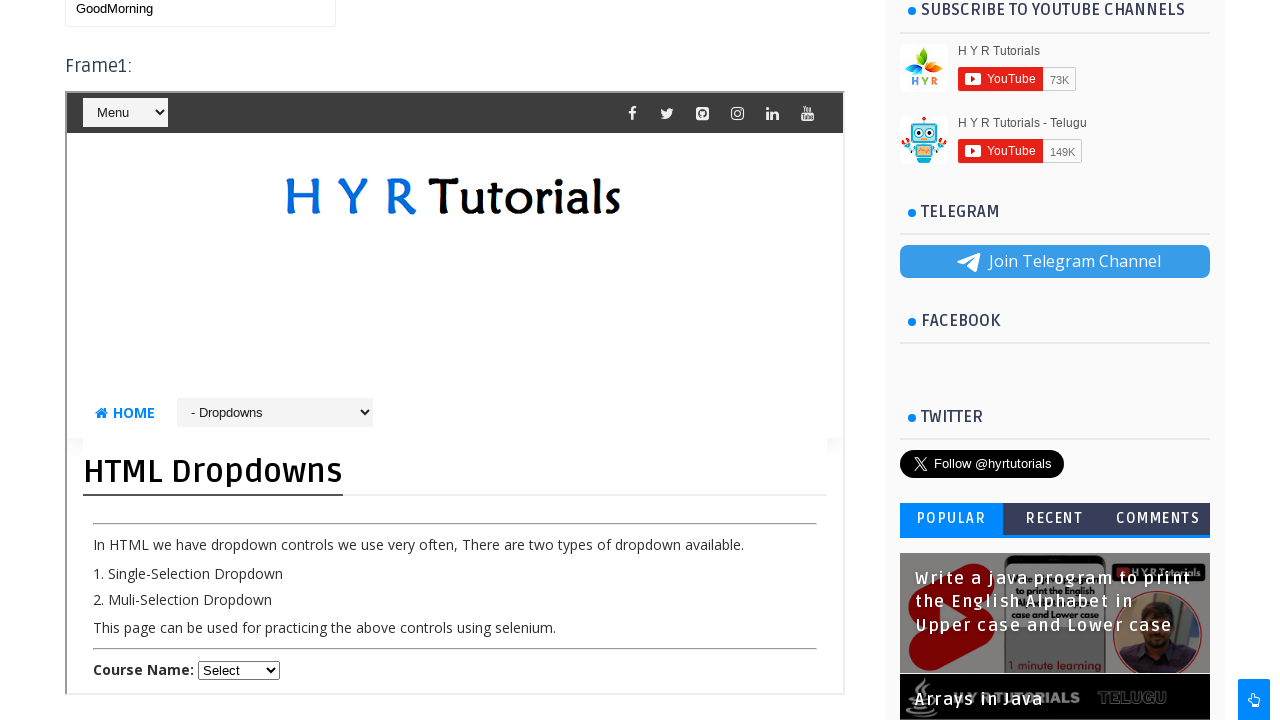

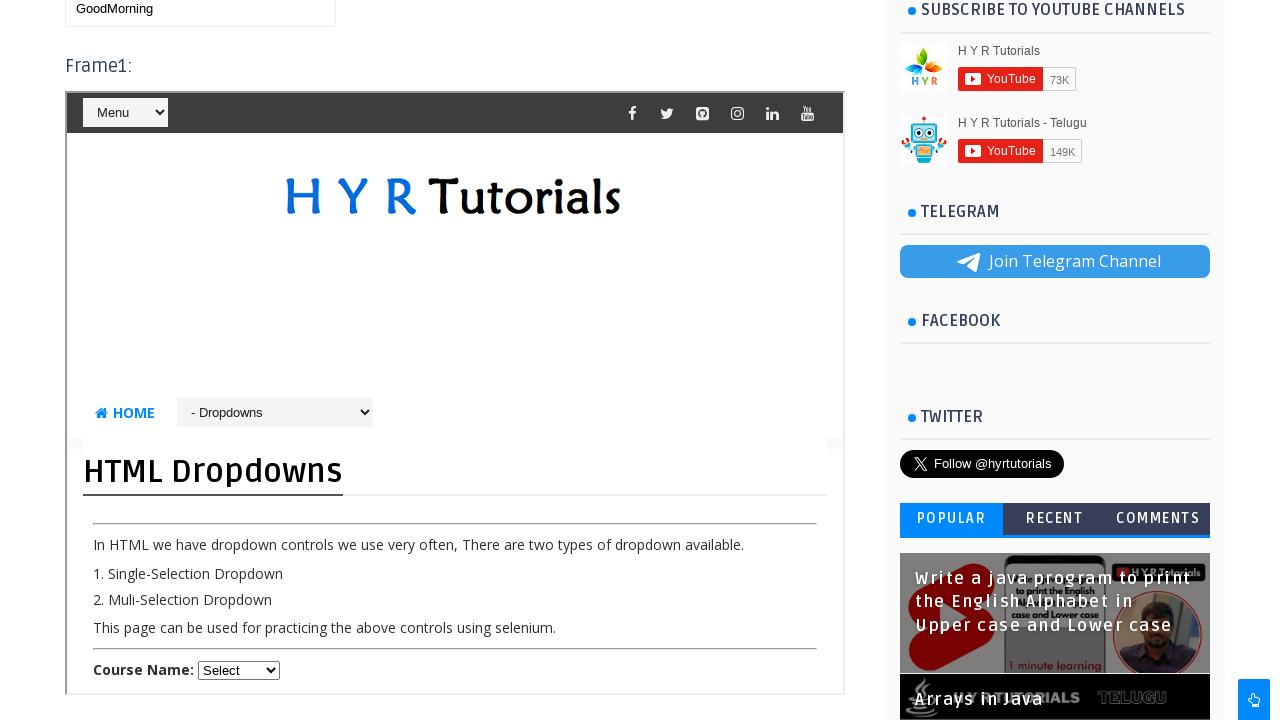